Tests dropdown content verification by navigating to dropdown page and checking available options

Starting URL: http://the-internet.herokuapp.com/

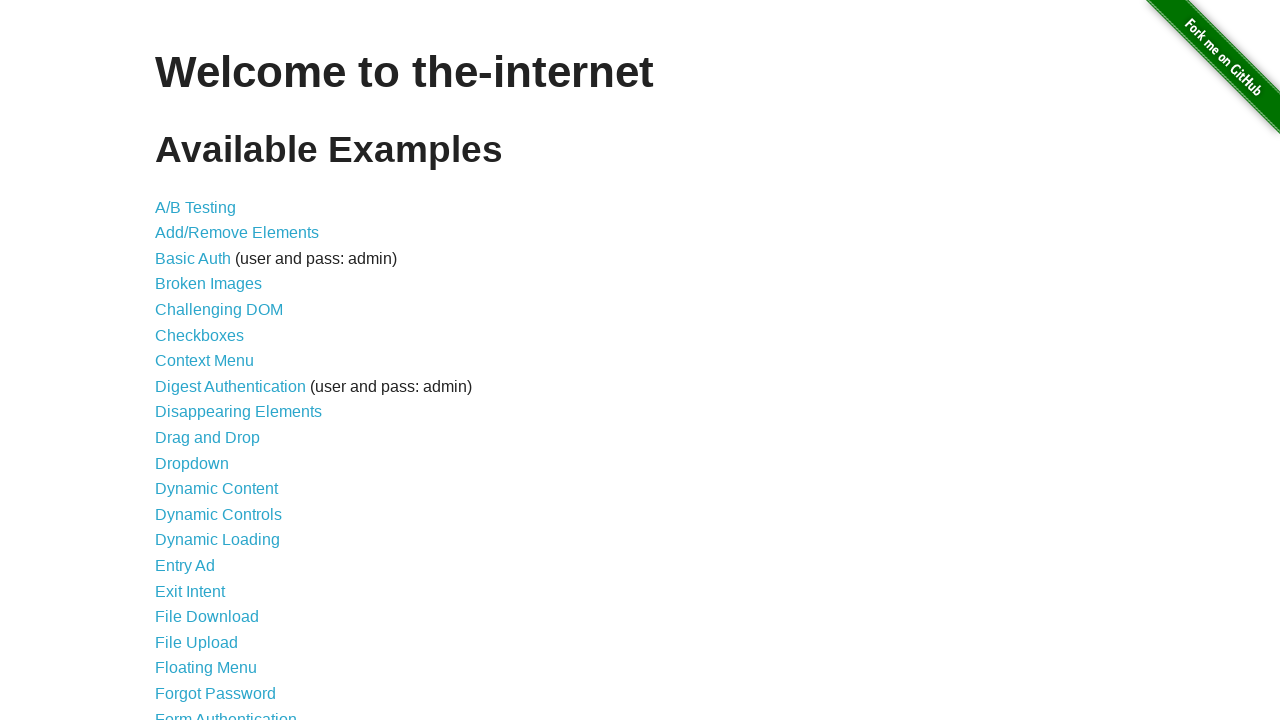

Clicked on Dropdown link at (192, 463) on xpath=//a[contains(text(),'Dropdown')]
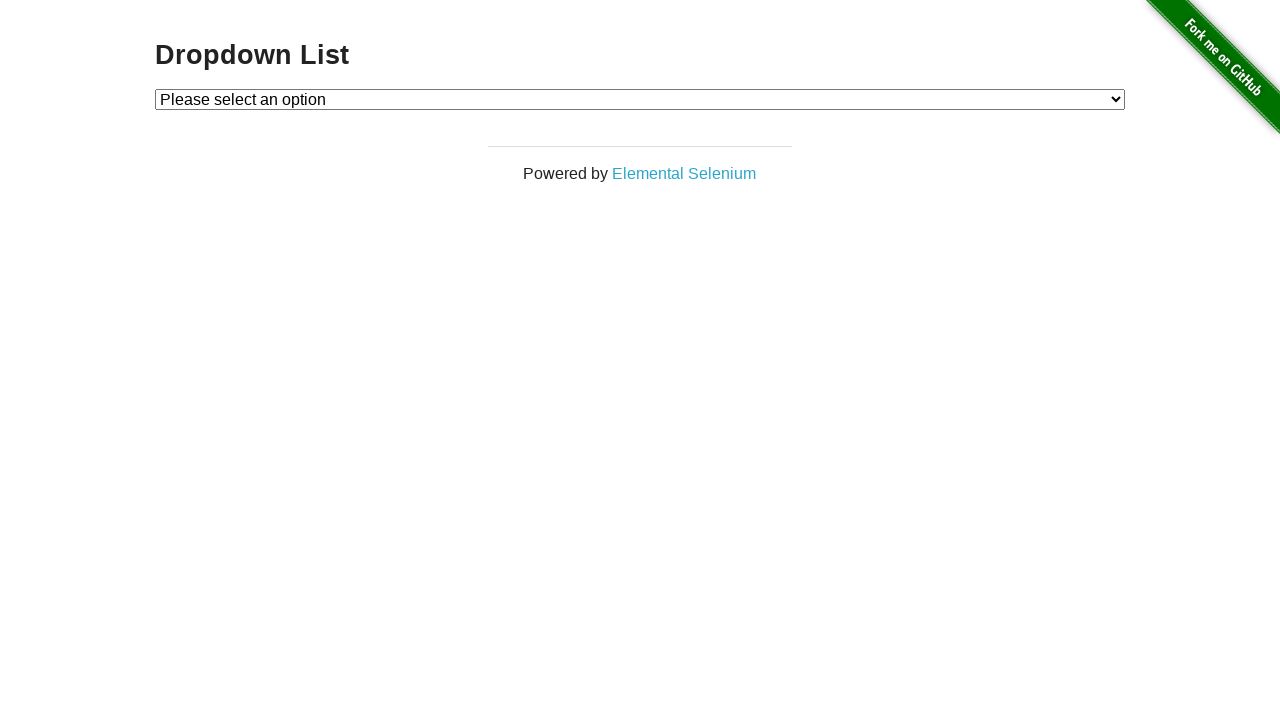

Dropdown element loaded and is visible
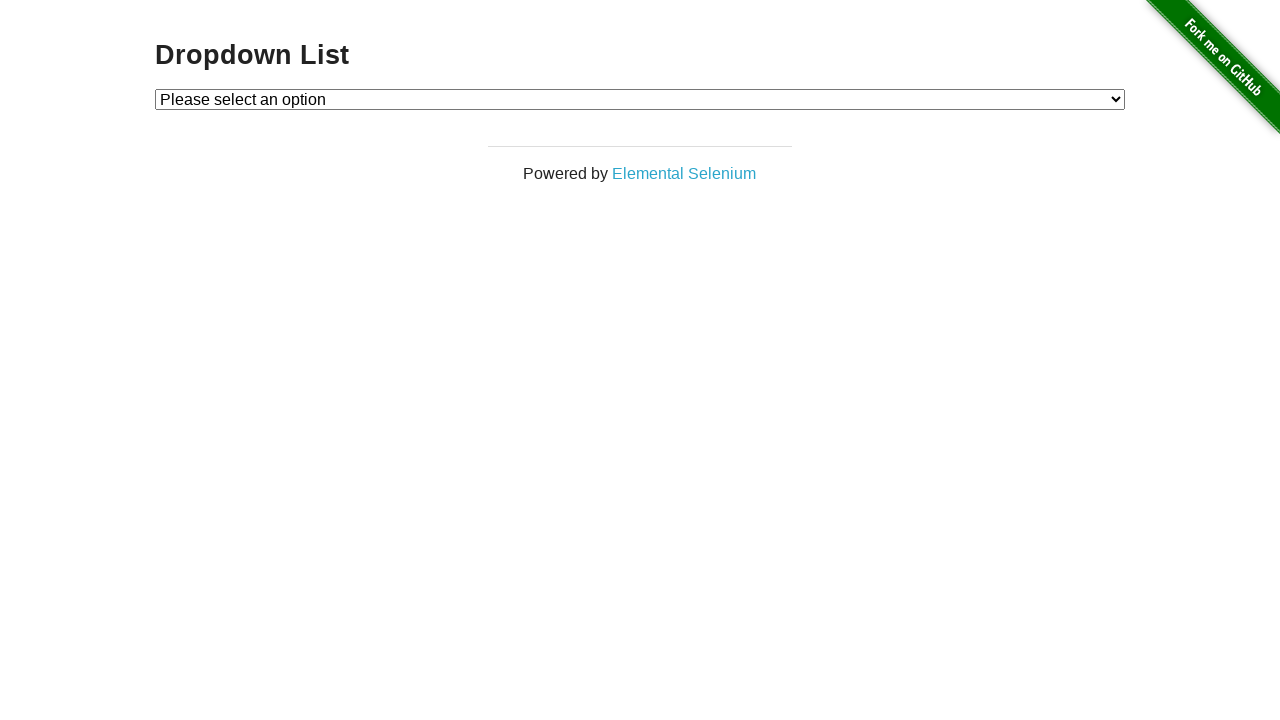

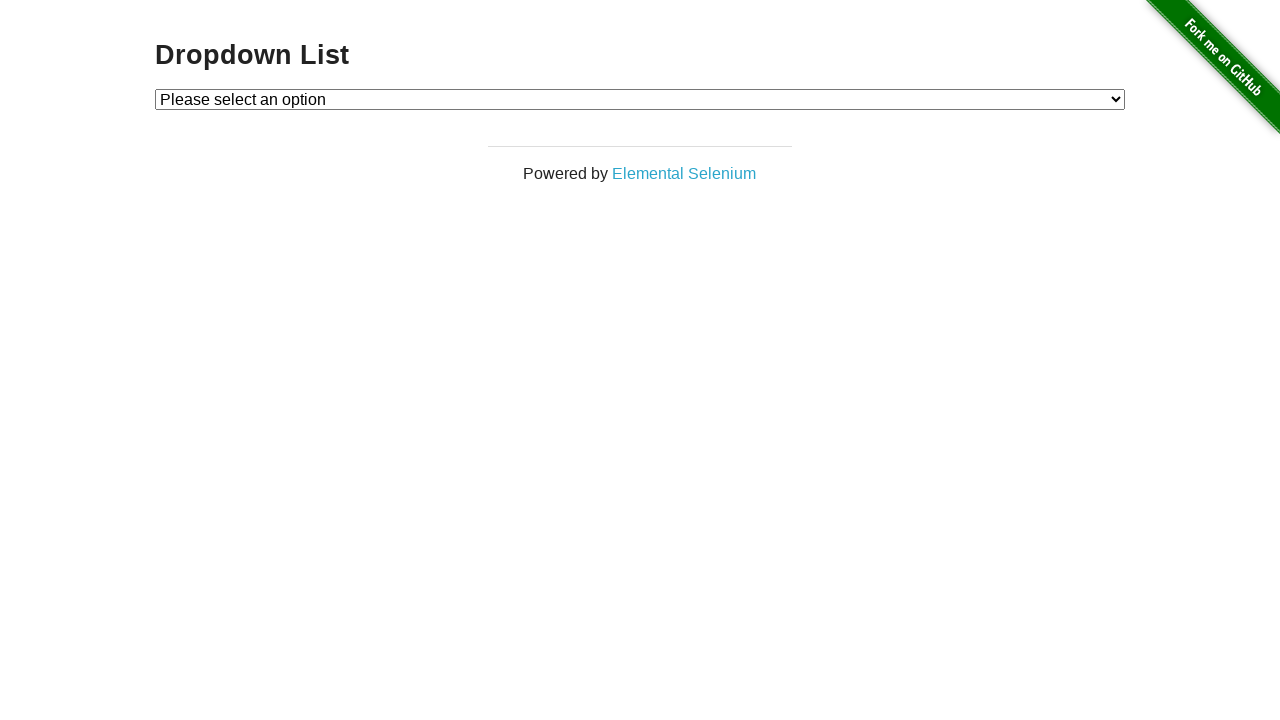